Tests form validation by clicking login button without credentials and verifying error message

Starting URL: http://the-internet.herokuapp.com/login

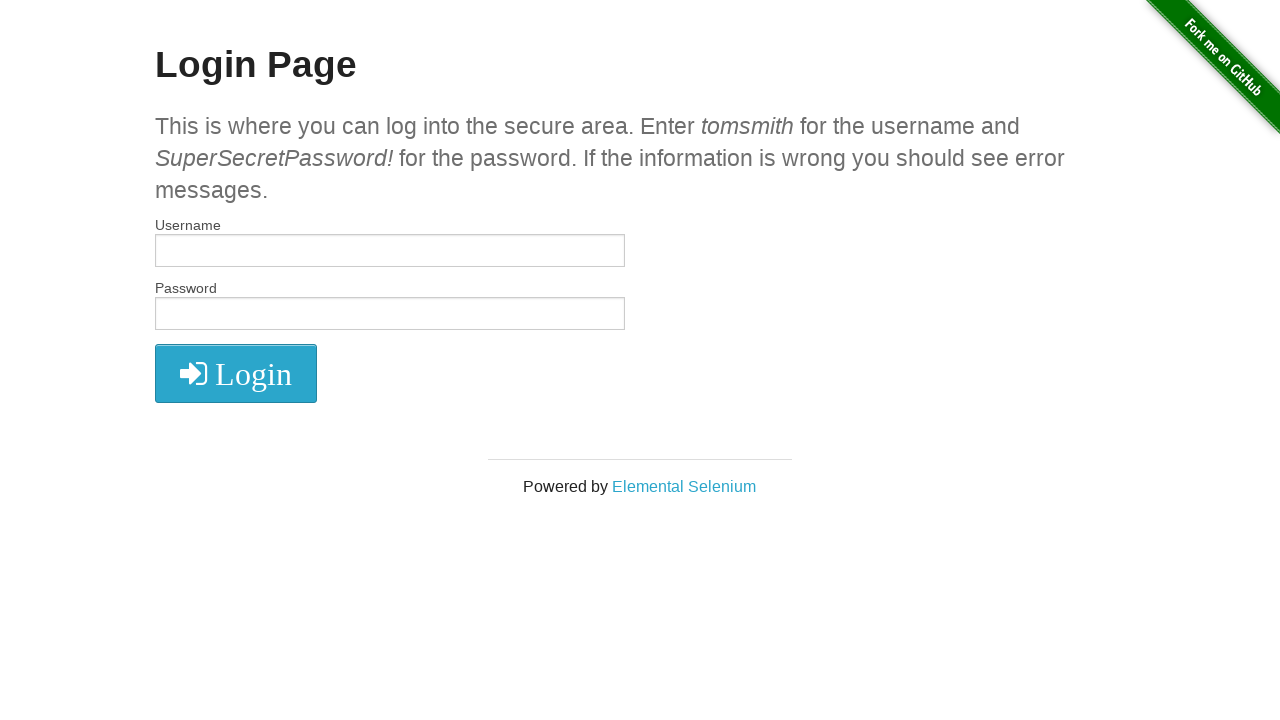

Clicked login button without entering credentials at (236, 373) on #login button
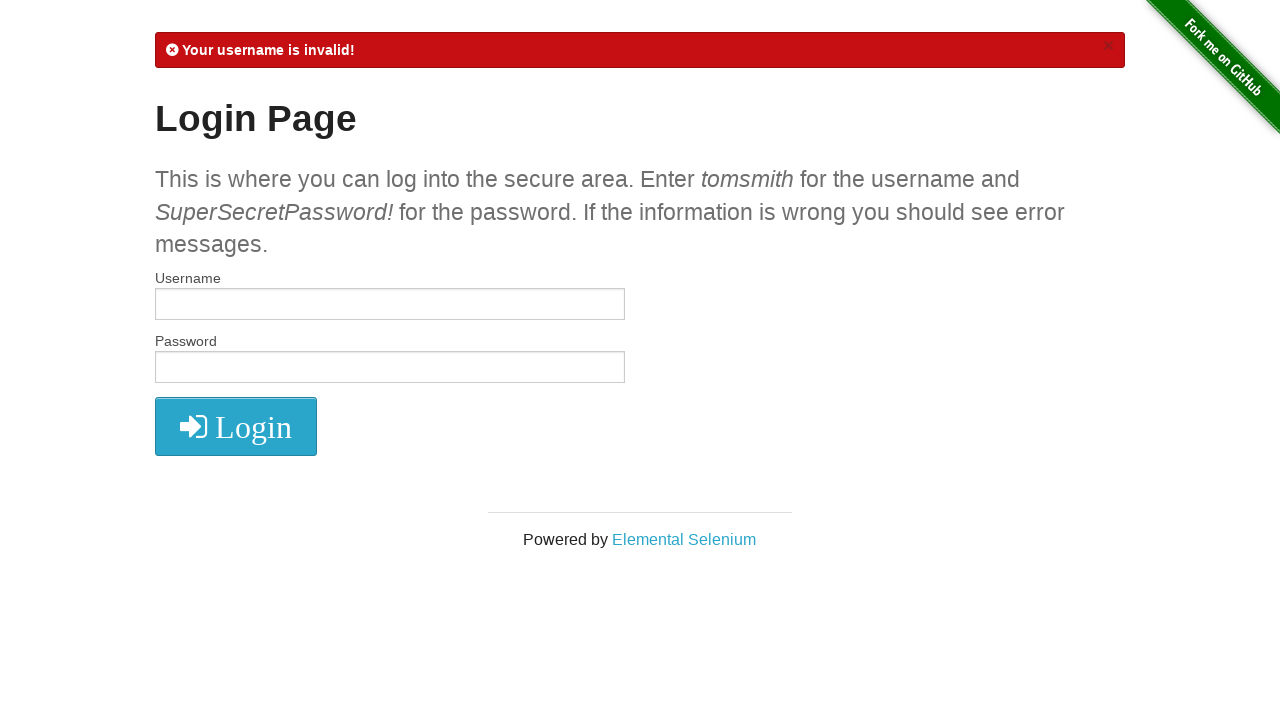

Retrieved error message text from flash element
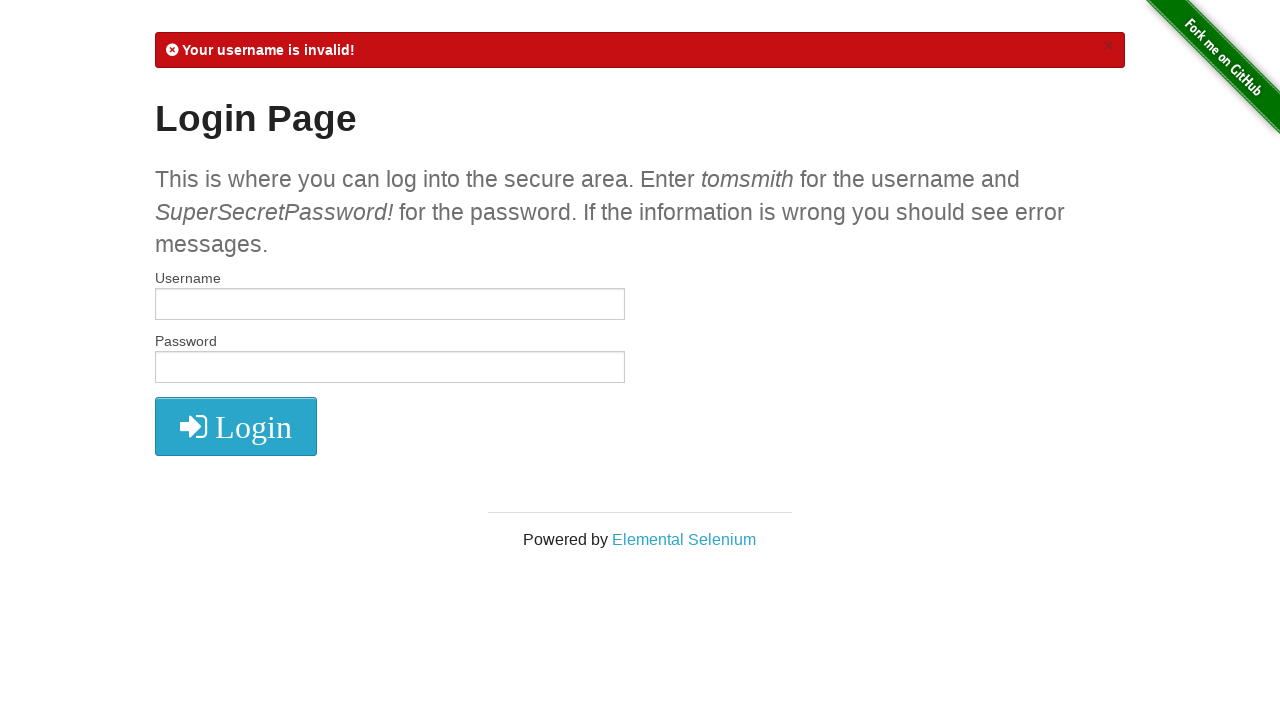

Verified error message 'Your username is invalid!' is displayed
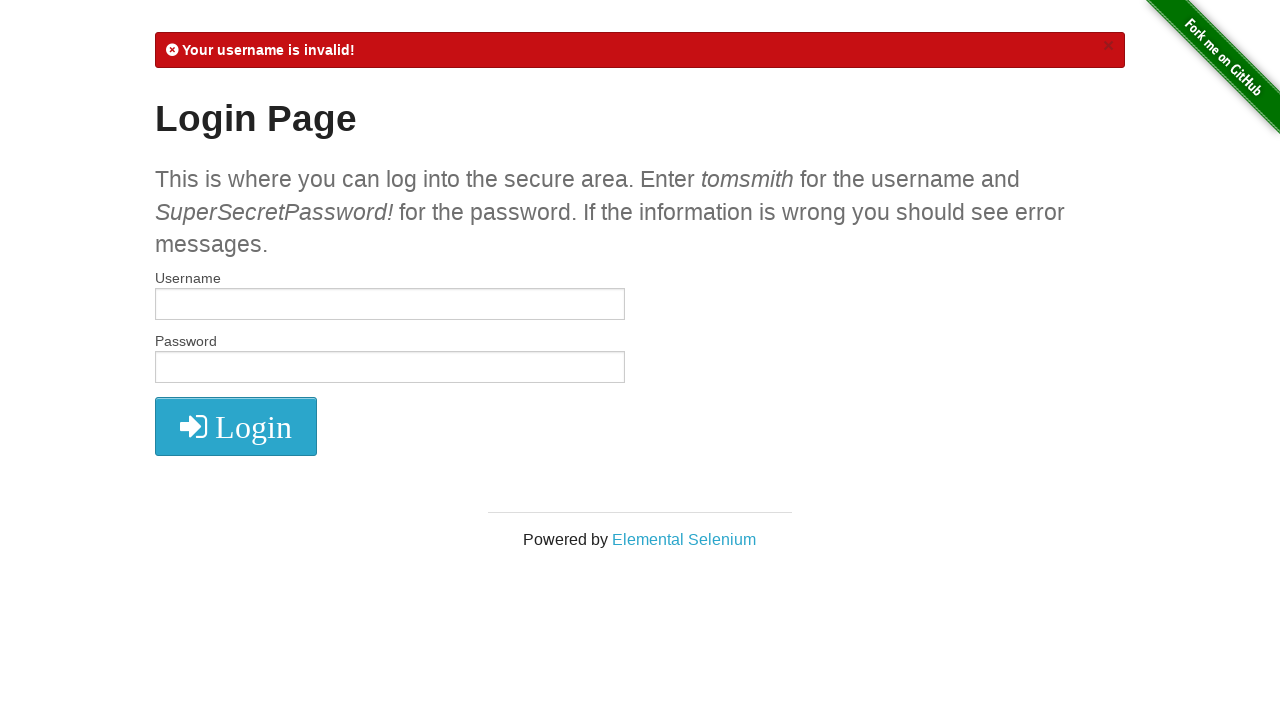

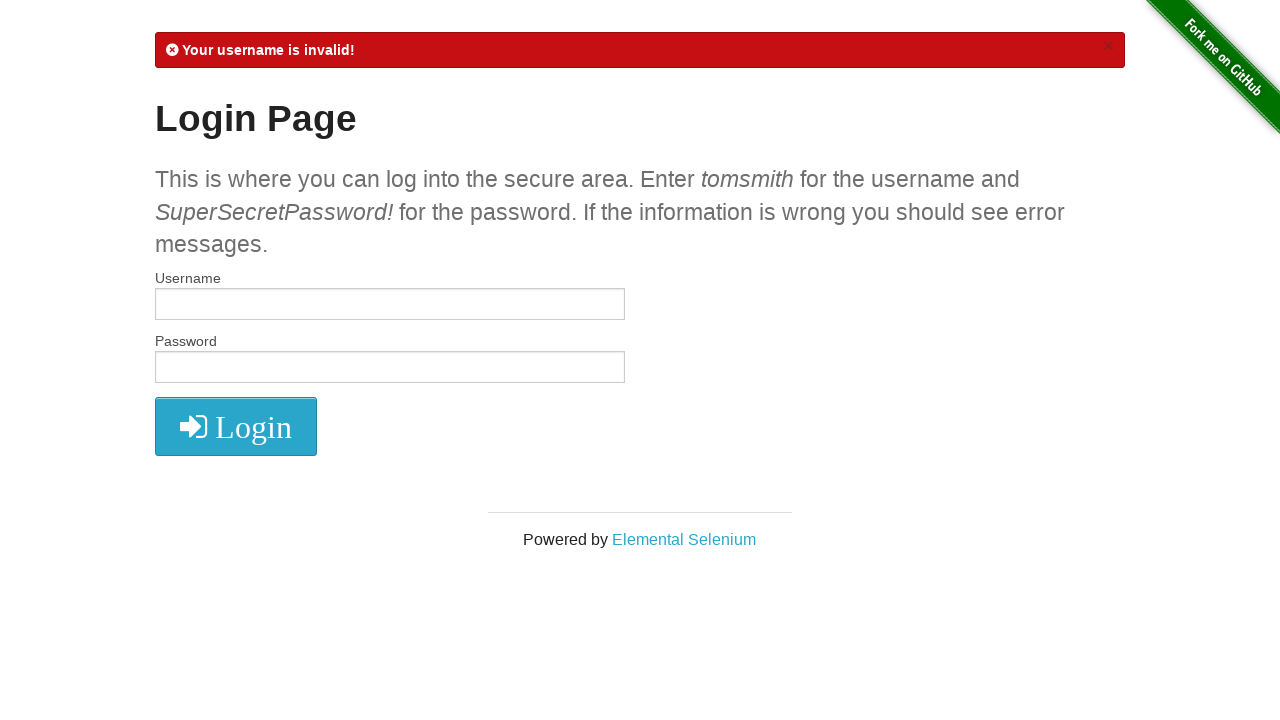